Tests the signup form validation by leaving the First Name field empty and verifying an error message is displayed

Starting URL: https://api.nasa.gov/

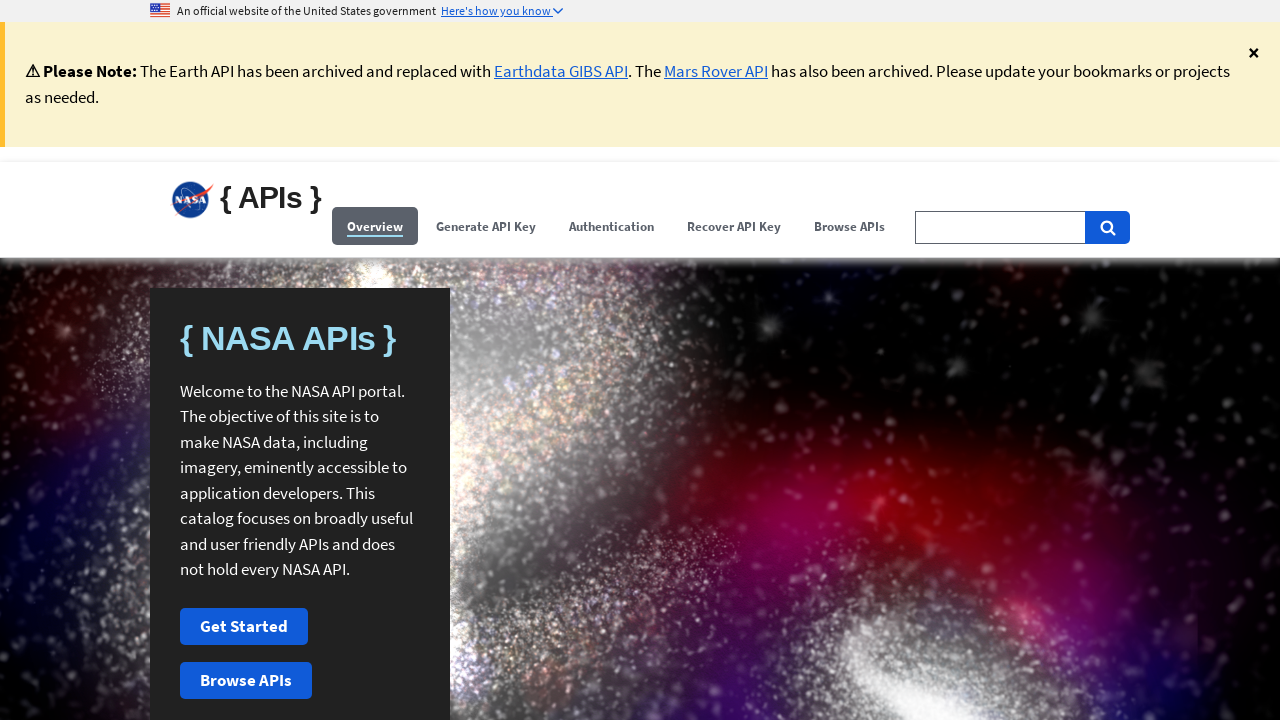

Navigated to NASA API signup page
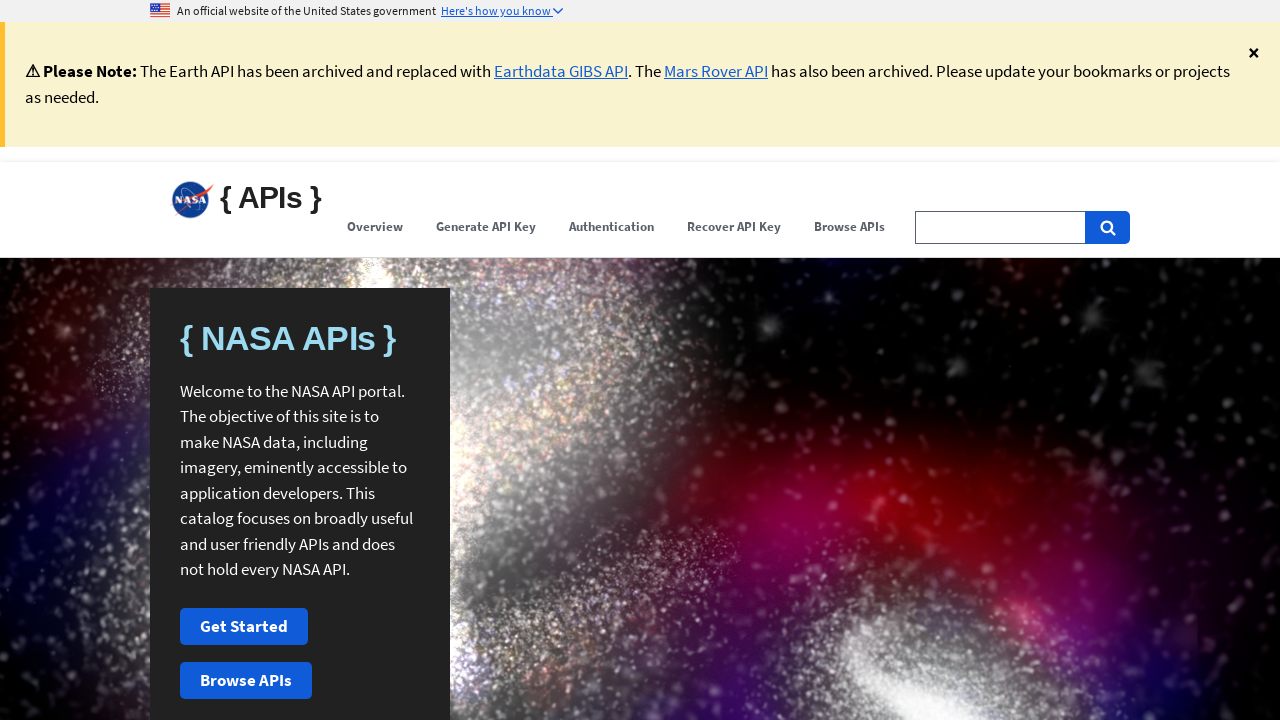

Filled Last Name field with 'Henderson' in shadow DOM
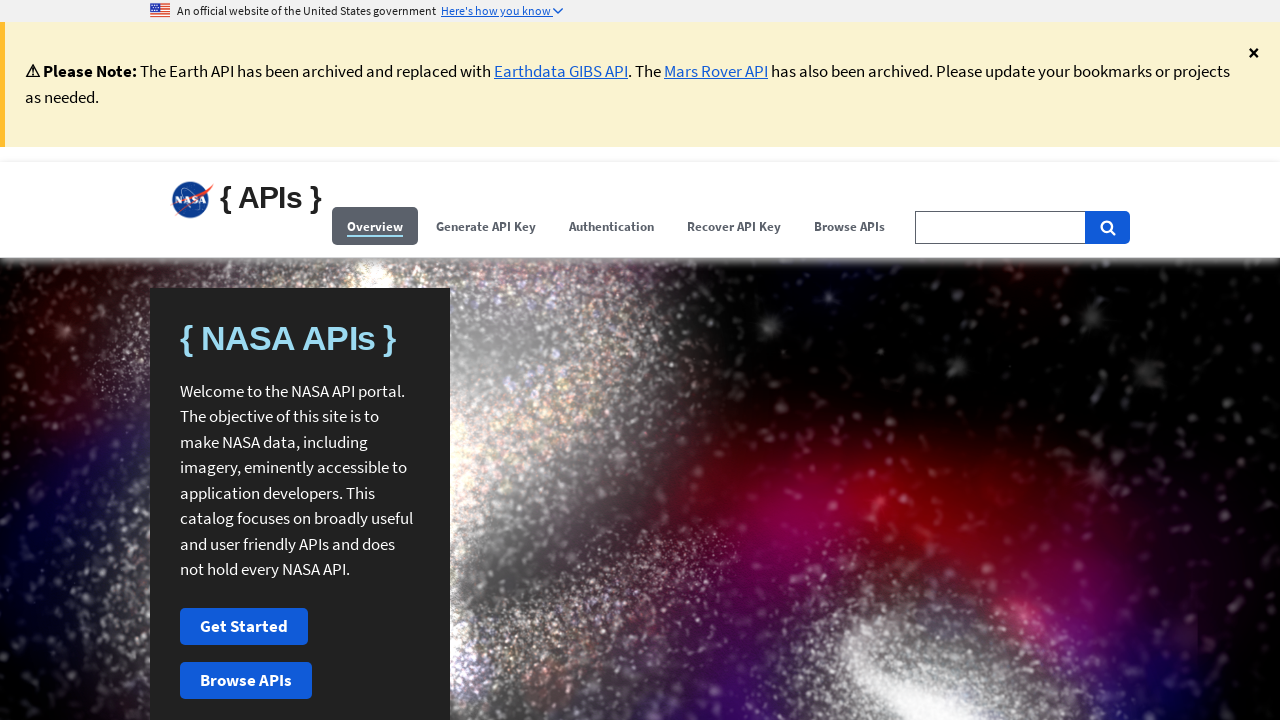

Filled Email field with 'mark.henderson@example.com' in shadow DOM
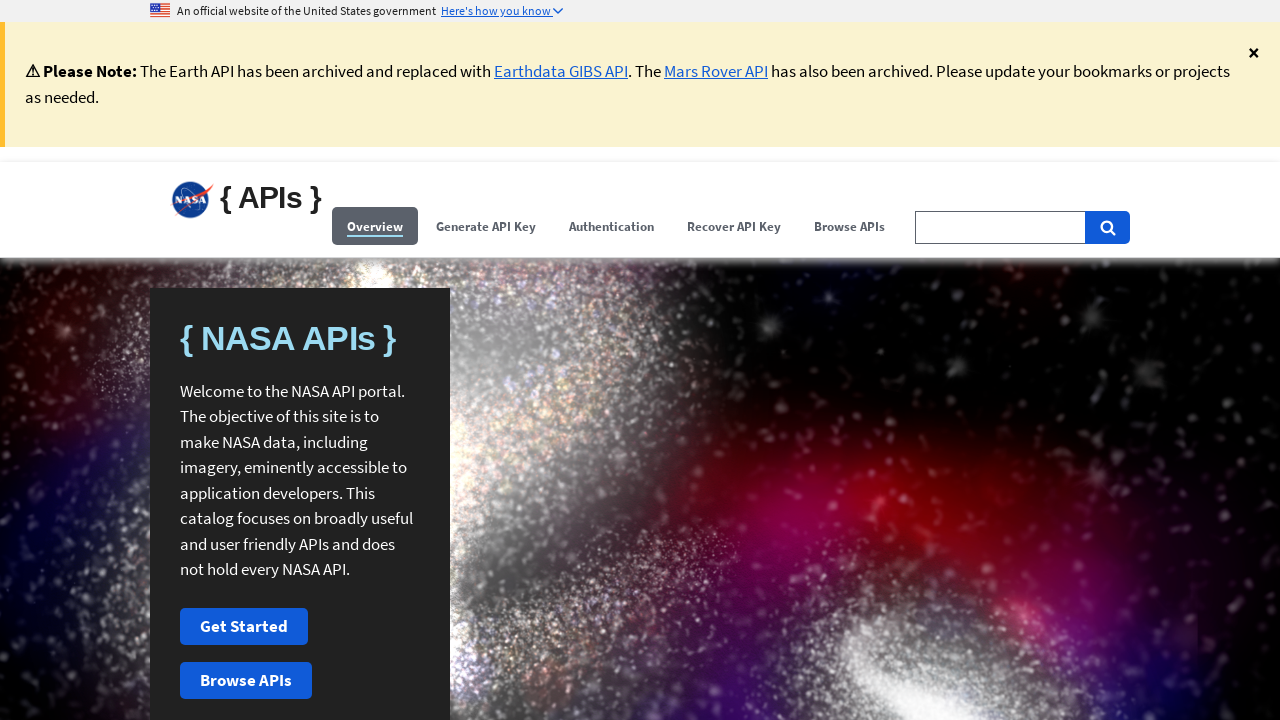

Clicked Signup button in shadow DOM
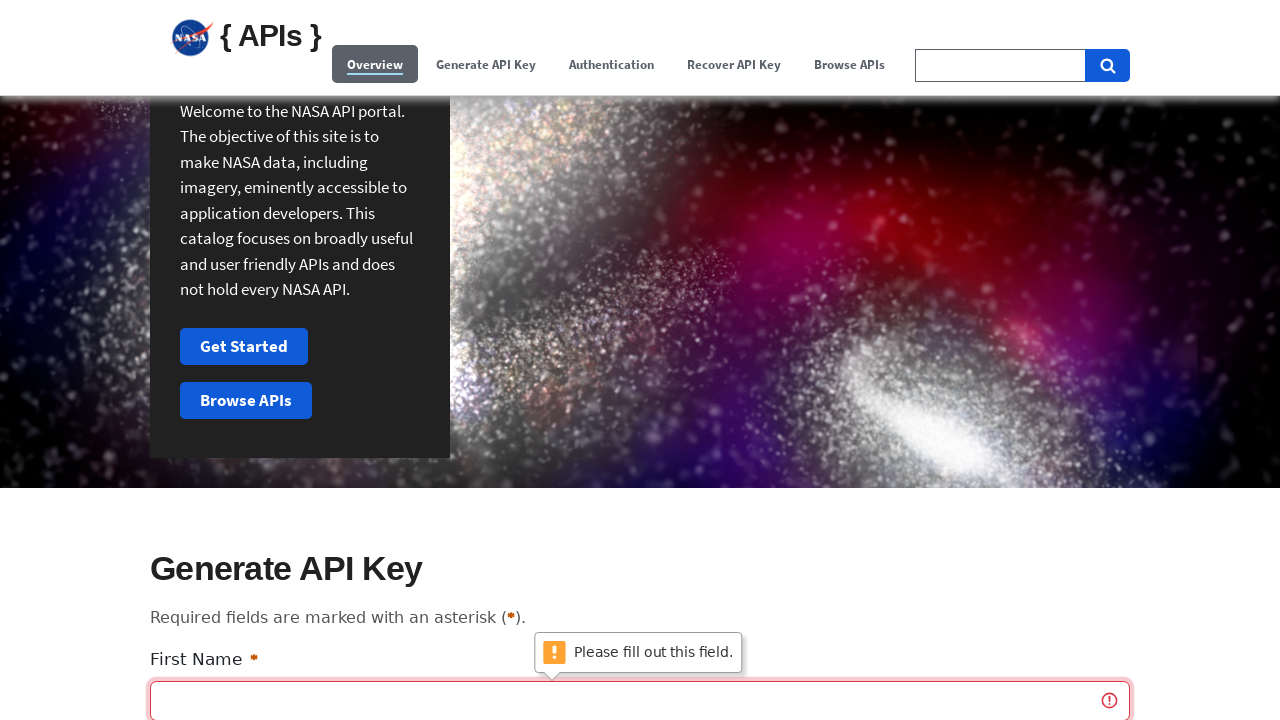

Waited 1 second for form validation to process
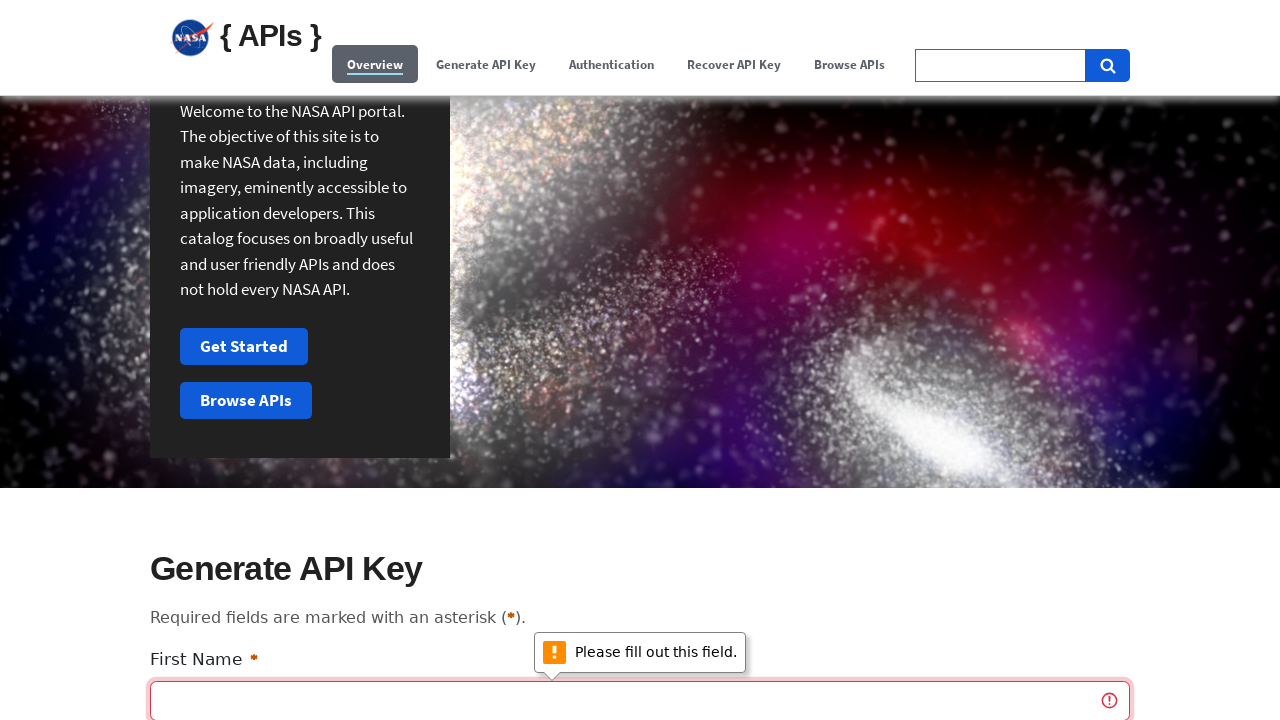

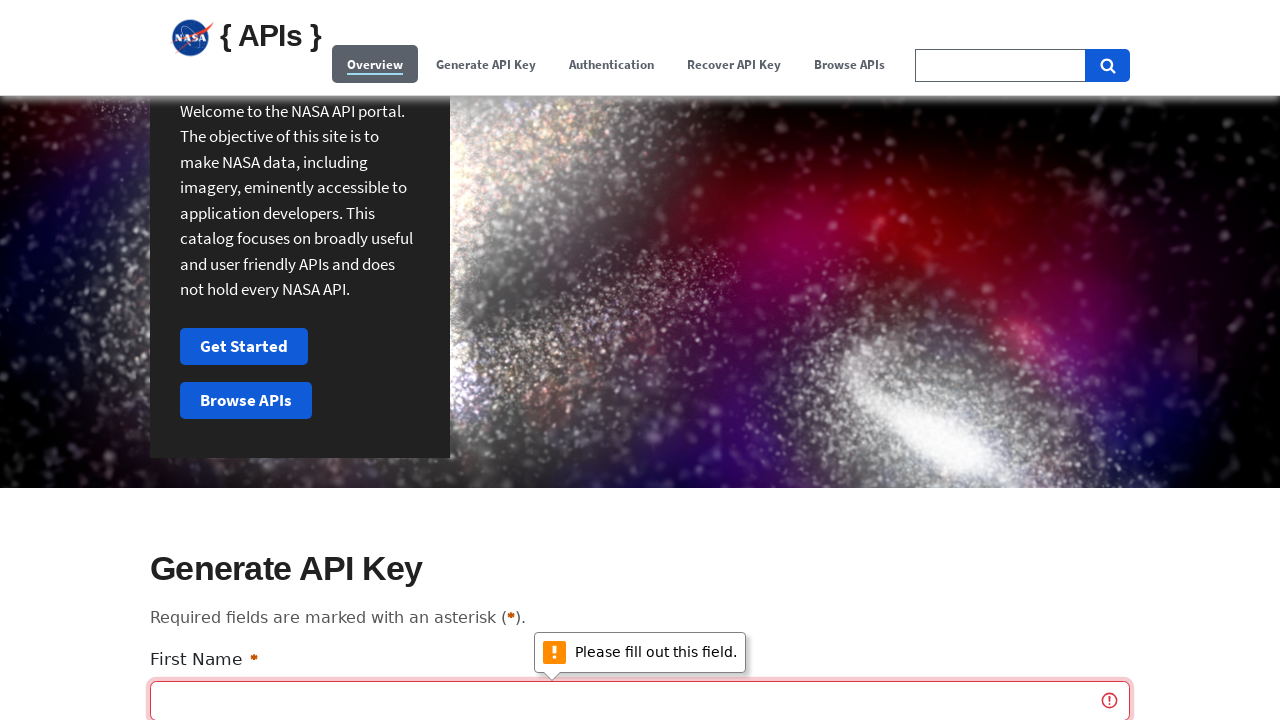